Tests the Senior Citizen Discount checkbox functionality on a dropdown practice page by clicking the checkbox and verifying it becomes selected.

Starting URL: https://rahulshettyacademy.com/dropdownsPractise/

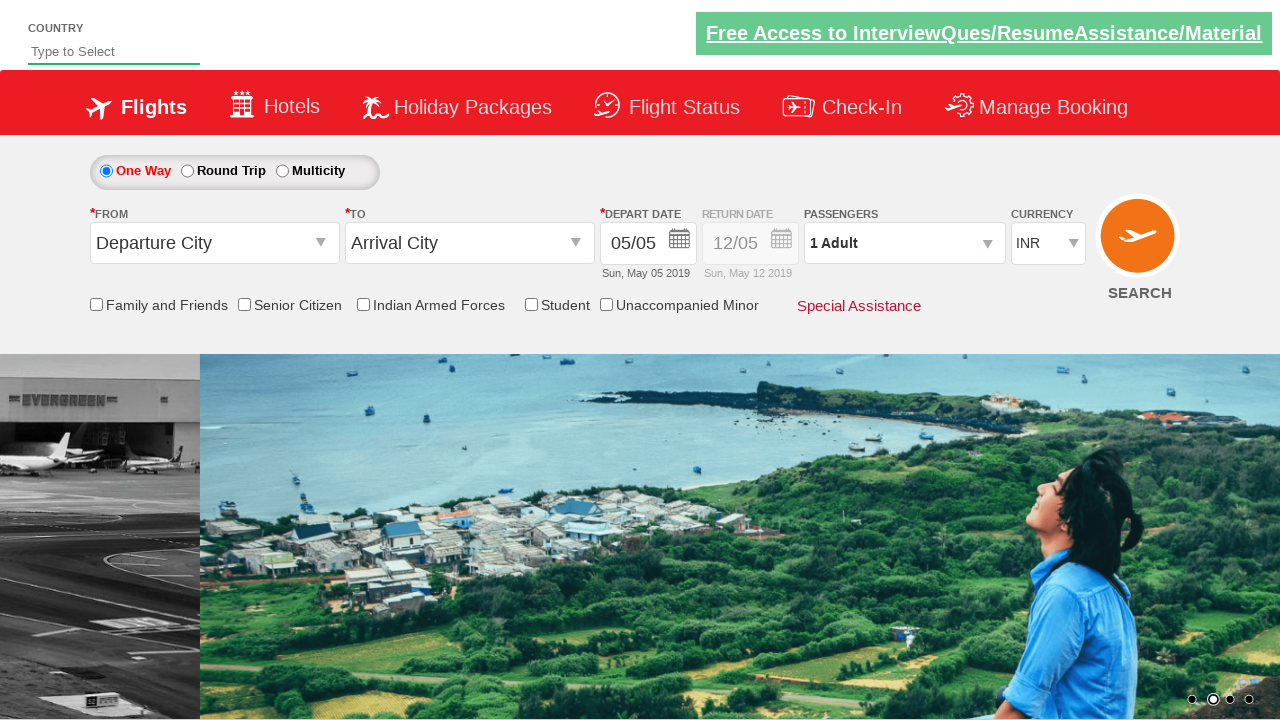

Located Senior Citizen Discount checkbox element
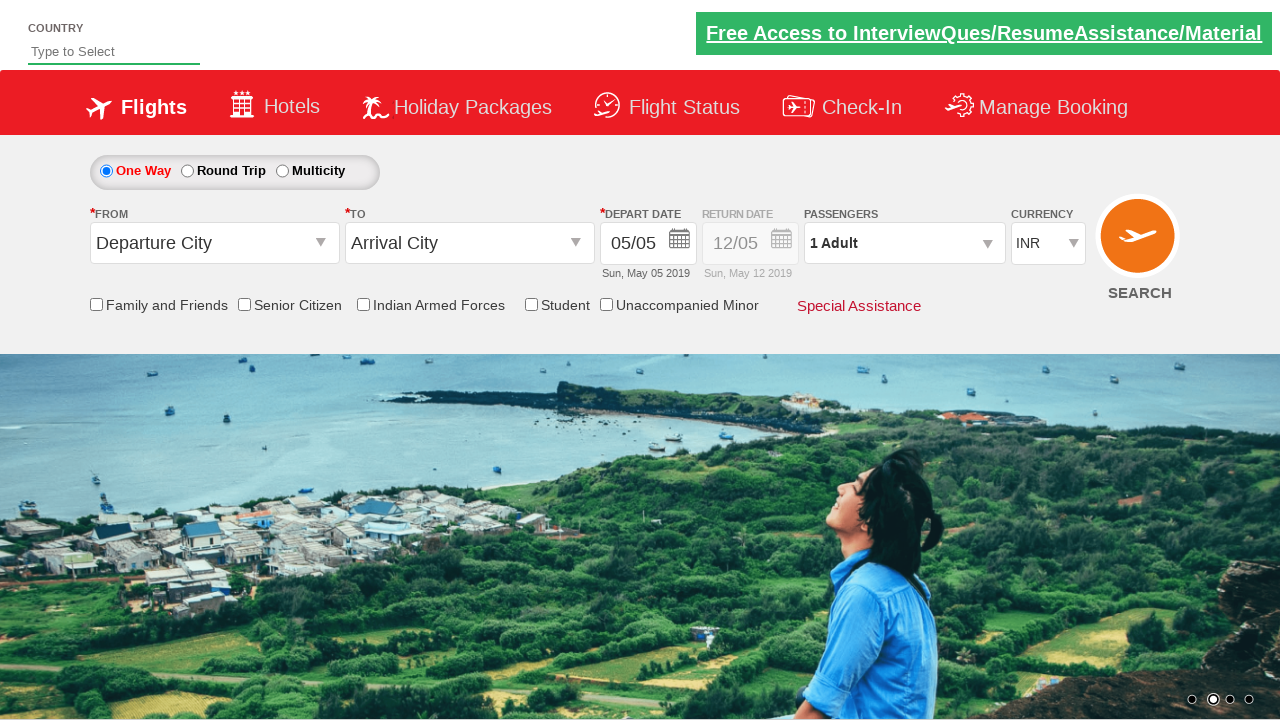

Verified that Senior Citizen Discount checkbox is initially not selected
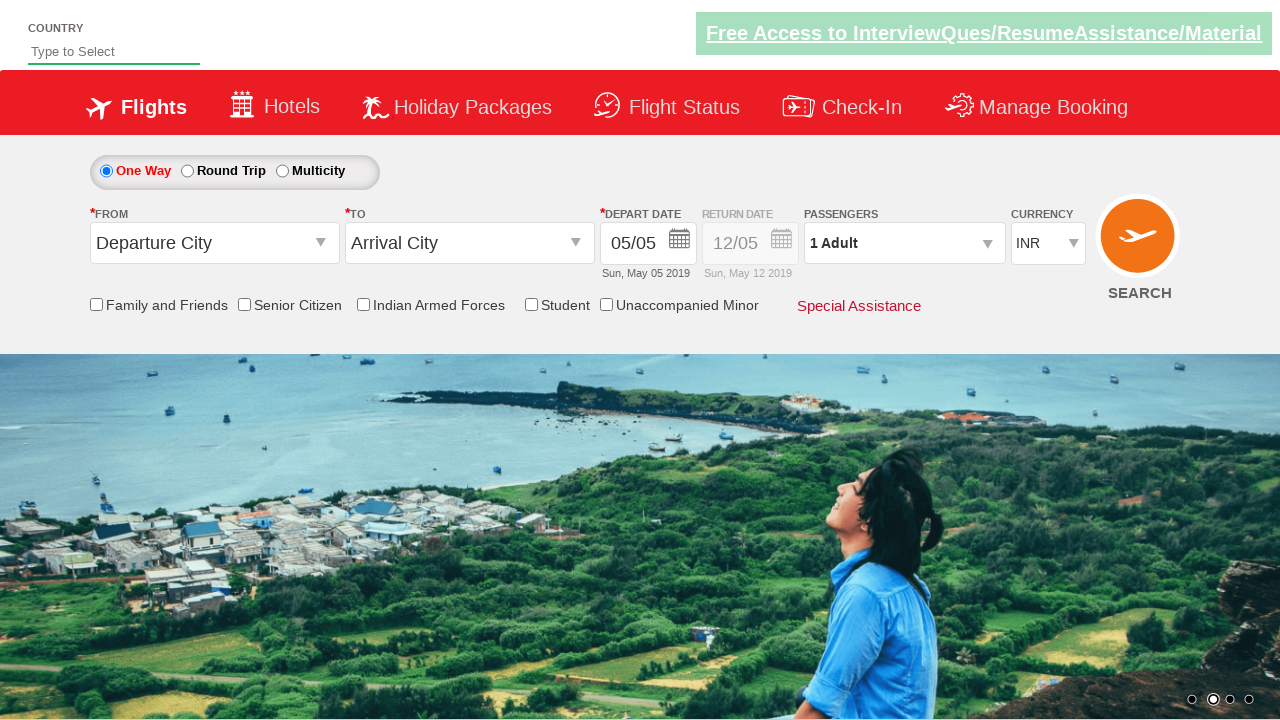

Clicked the Senior Citizen Discount checkbox at (244, 304) on input[id*='SeniorCitizenDiscount']
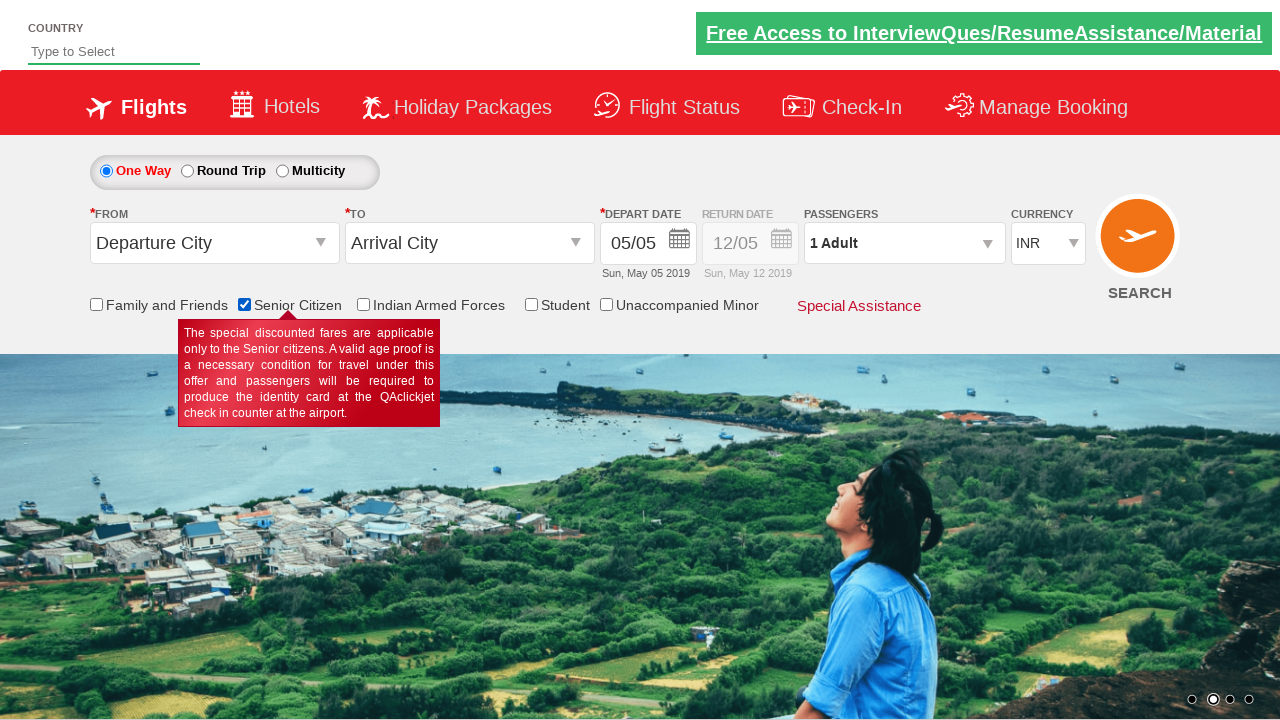

Verified that Senior Citizen Discount checkbox is now selected
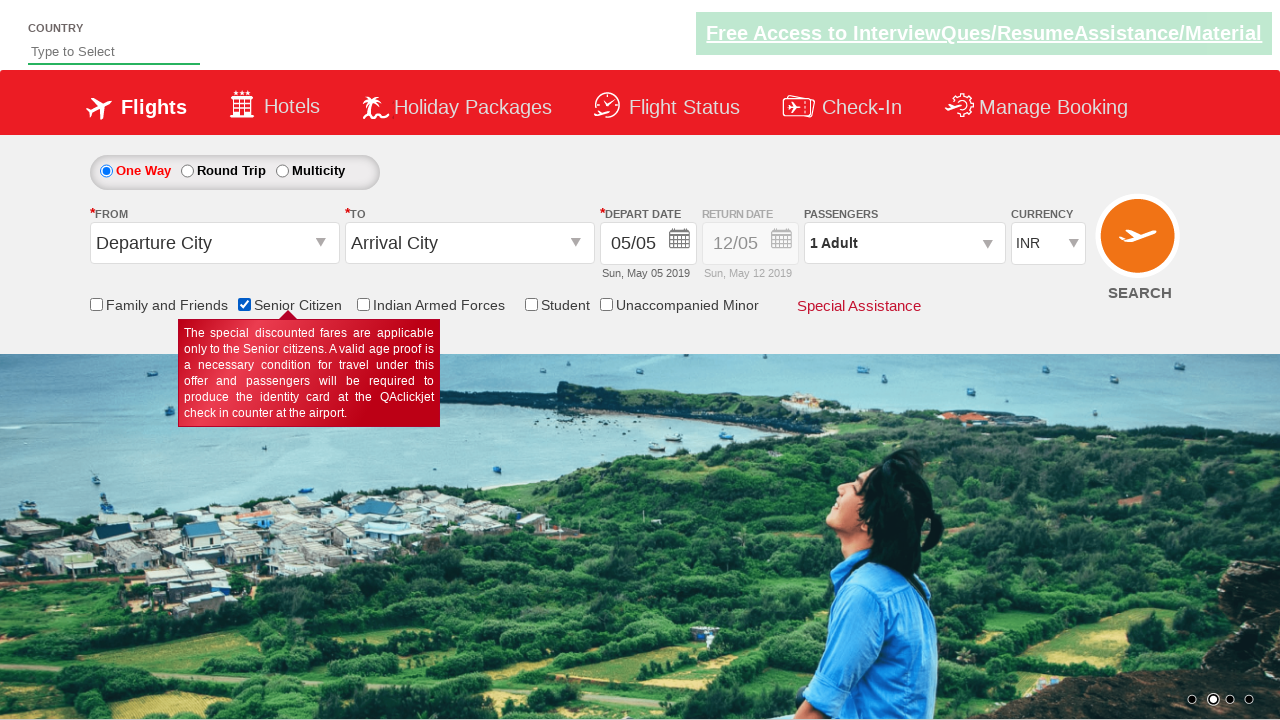

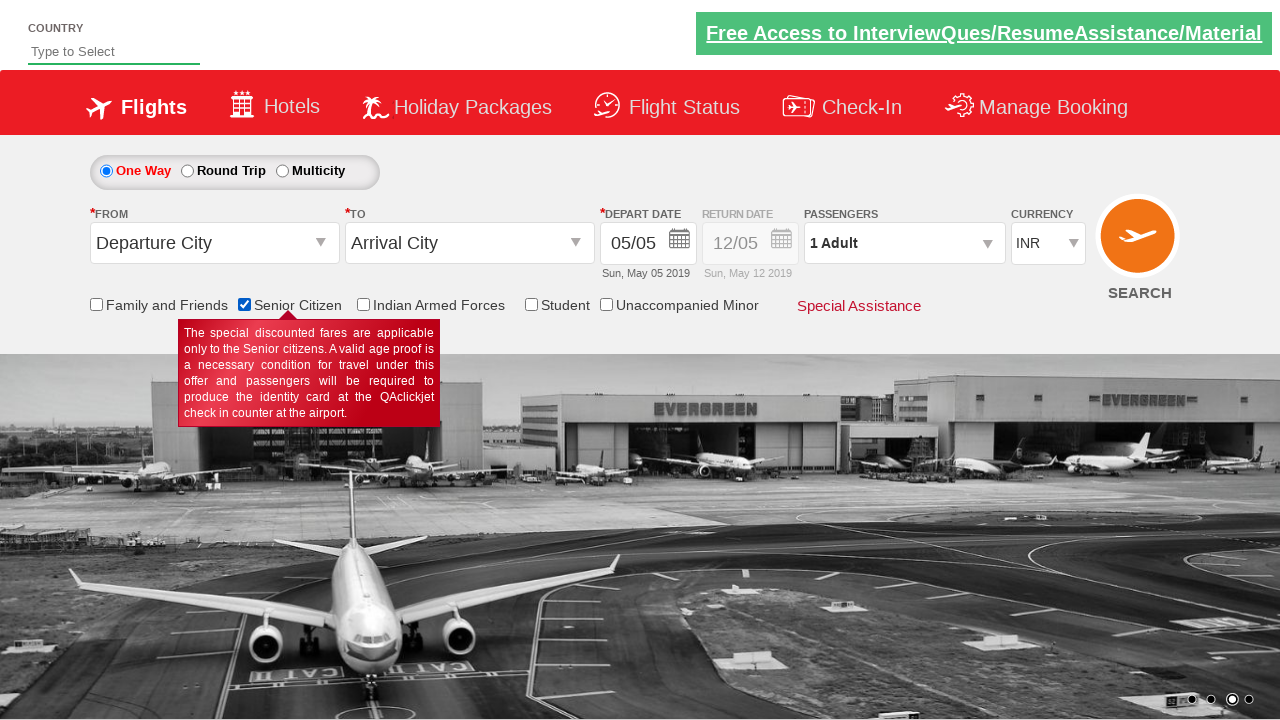